Tests mouse hover functionality by hovering over a menu element to reveal dropdown options

Starting URL: https://www.naamtamilar.org/

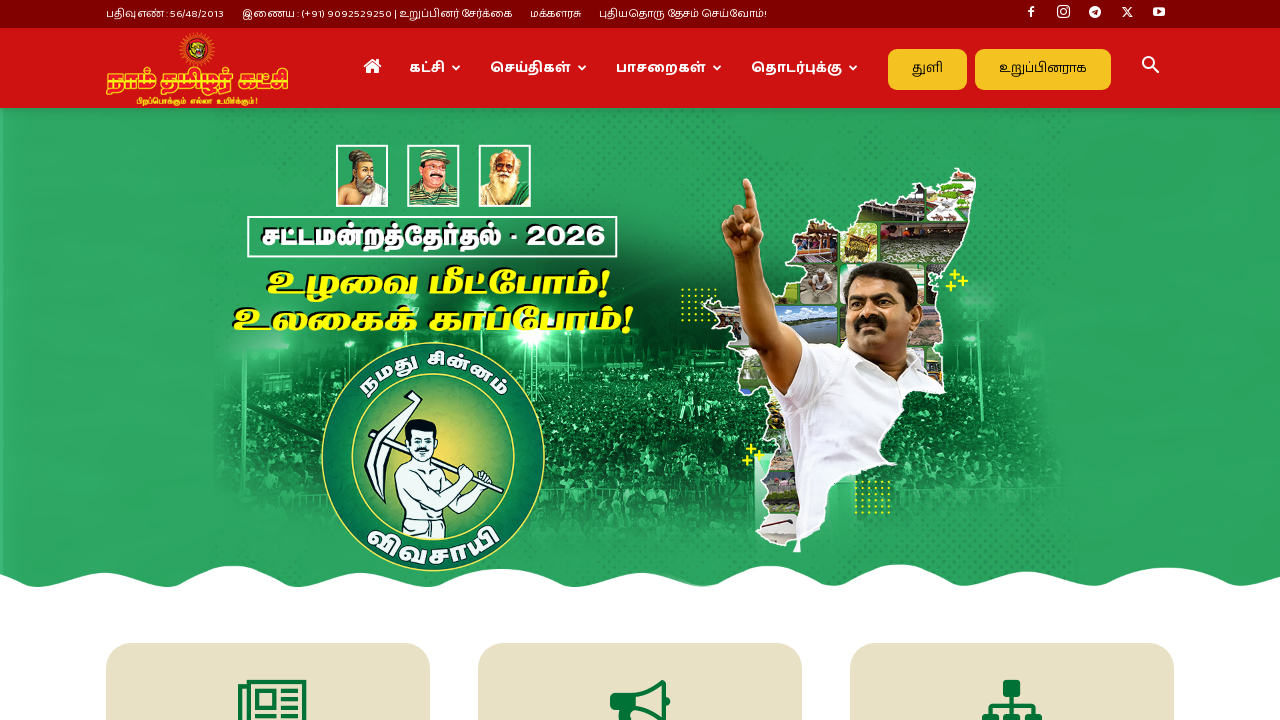

Located first menu item with dropdown class
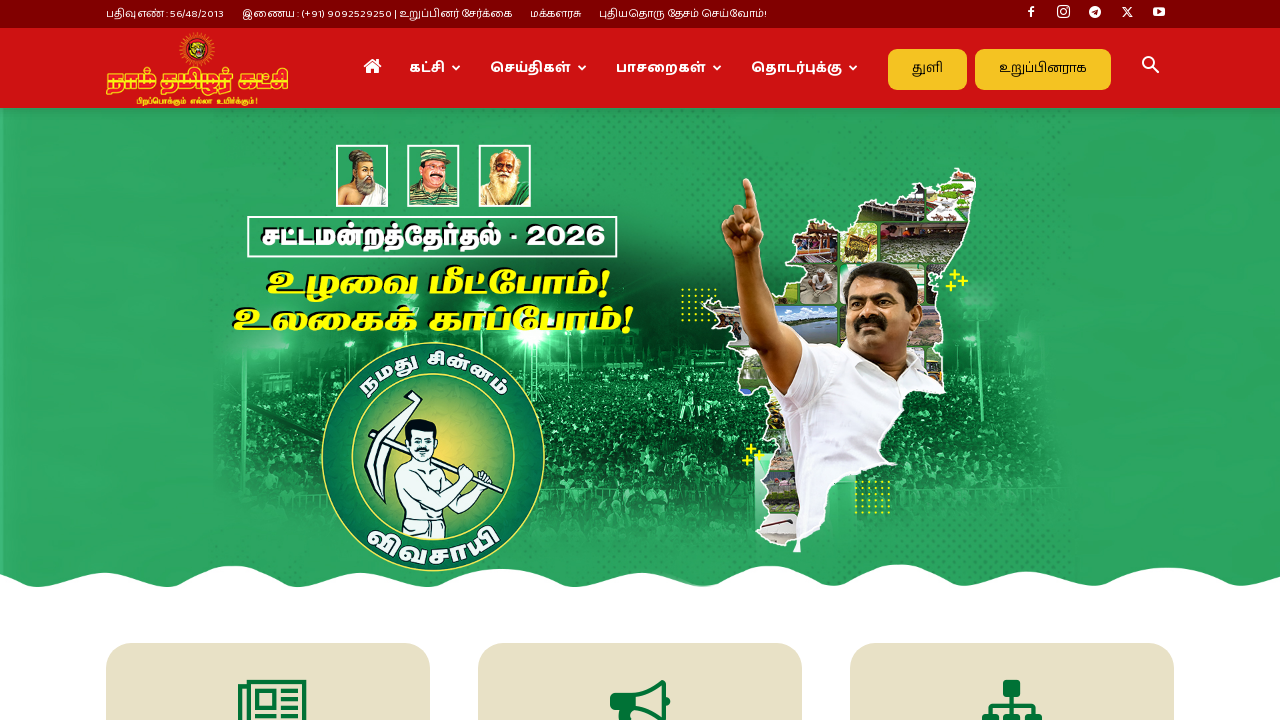

Hovered over menu element to reveal dropdown options at (436, 68) on (//a[@class='sf-with-ul'])[1]
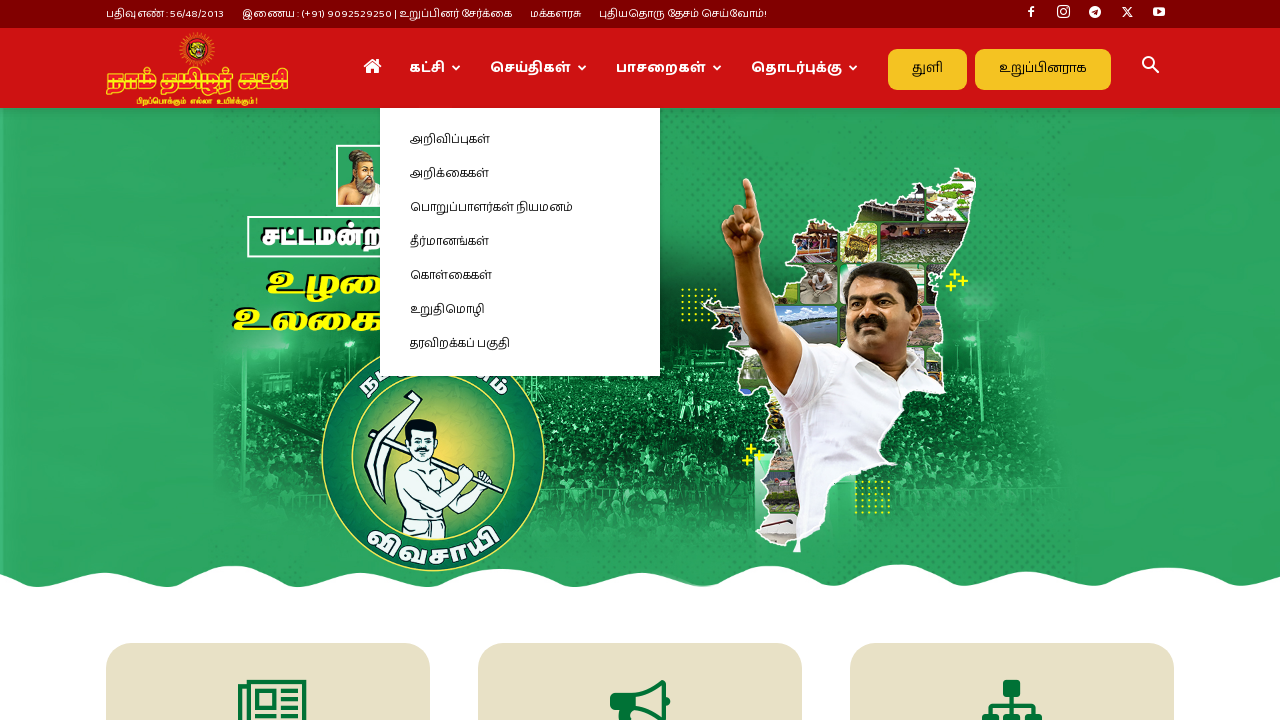

Waited 1 second for hover effect to be fully visible
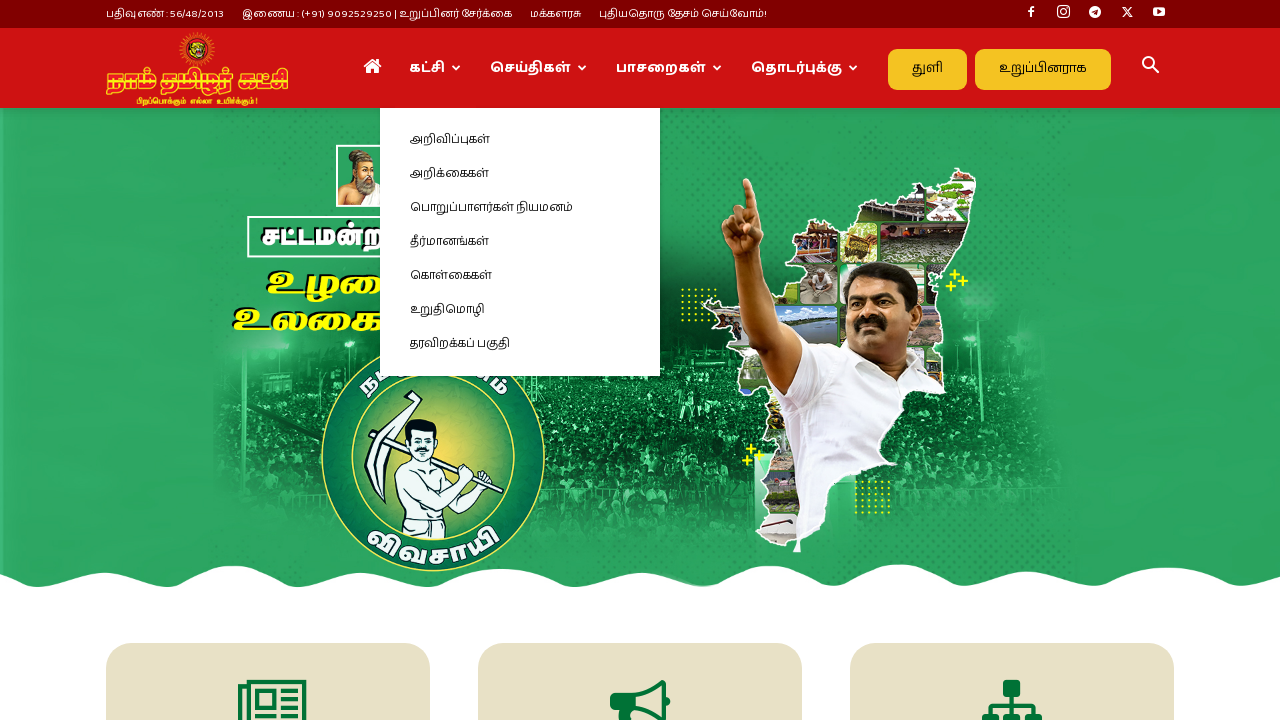

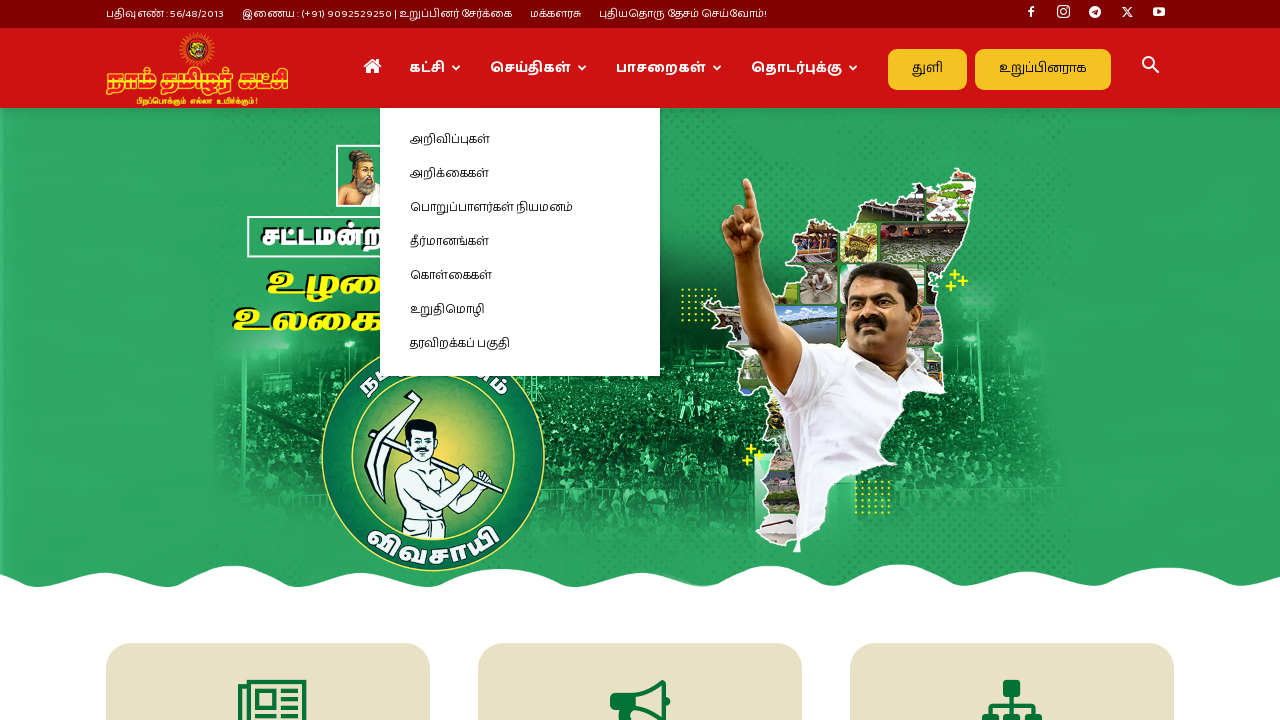